Tests the fourth FAQ accordion item by clicking on it and verifying the displayed text about same-day delivery

Starting URL: https://qa-scooter.praktikum-services.ru/

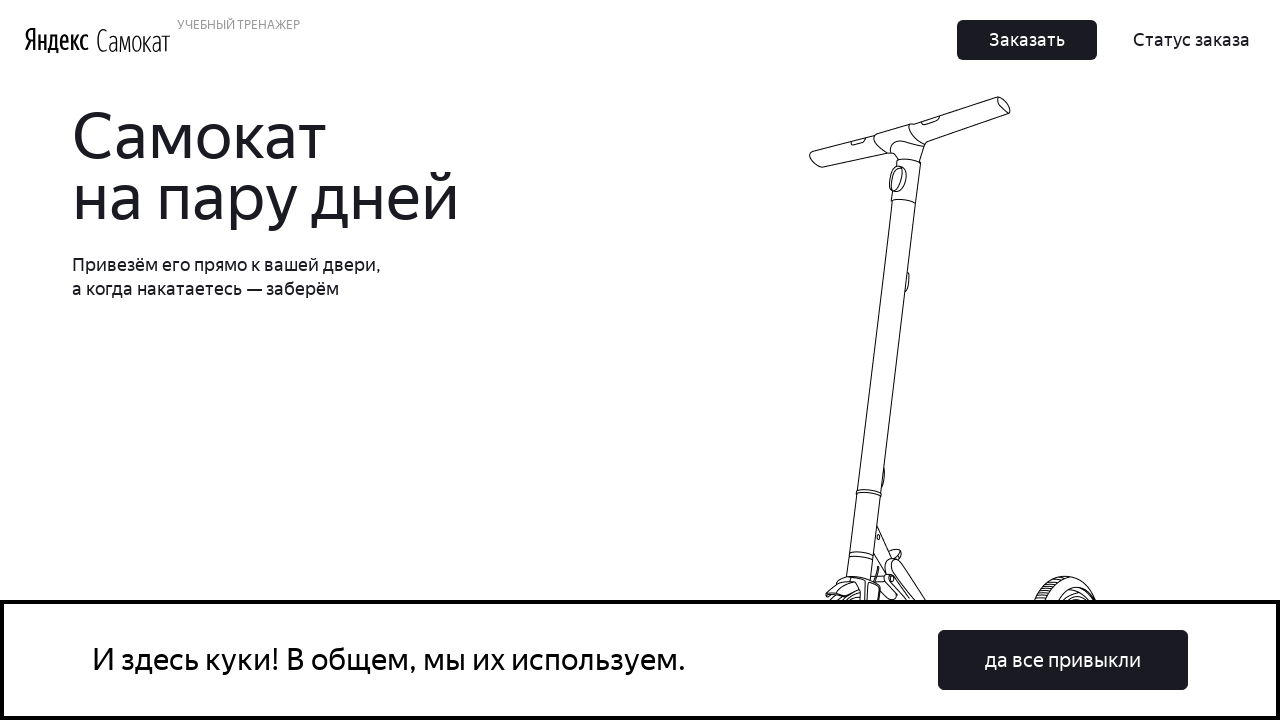

Scrolled to FAQ section
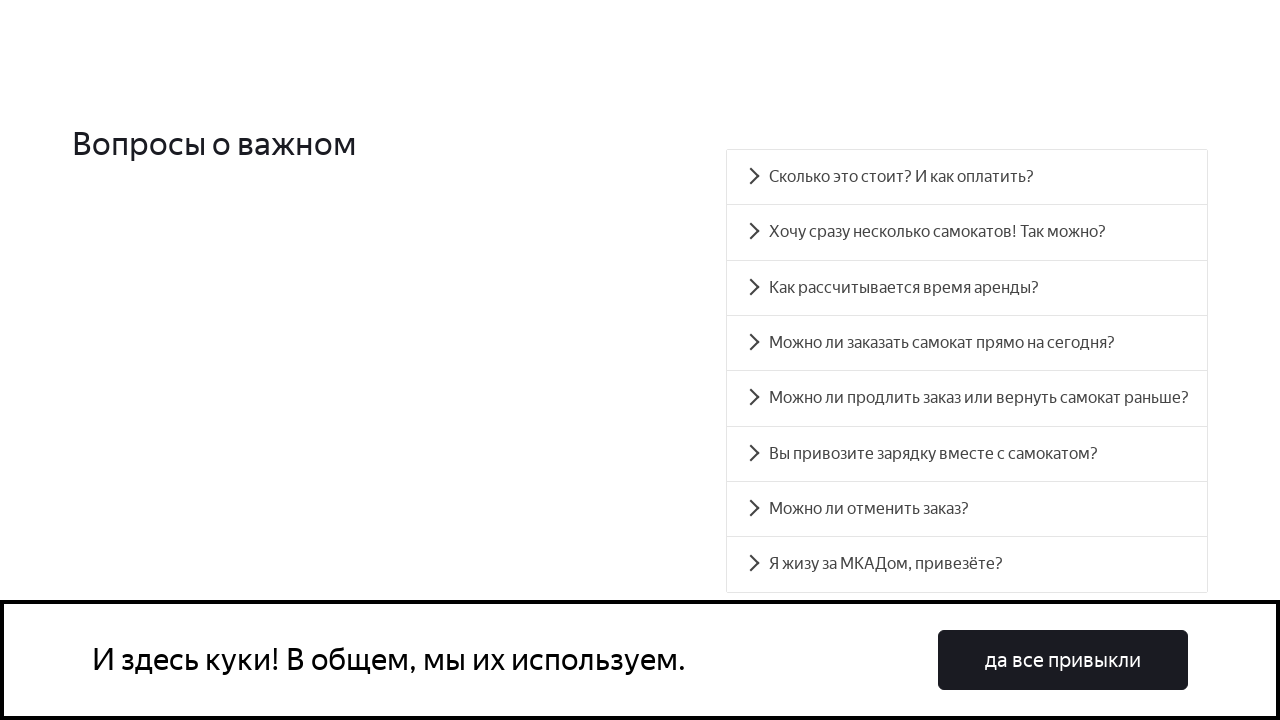

Waited for fourth accordion heading to be visible
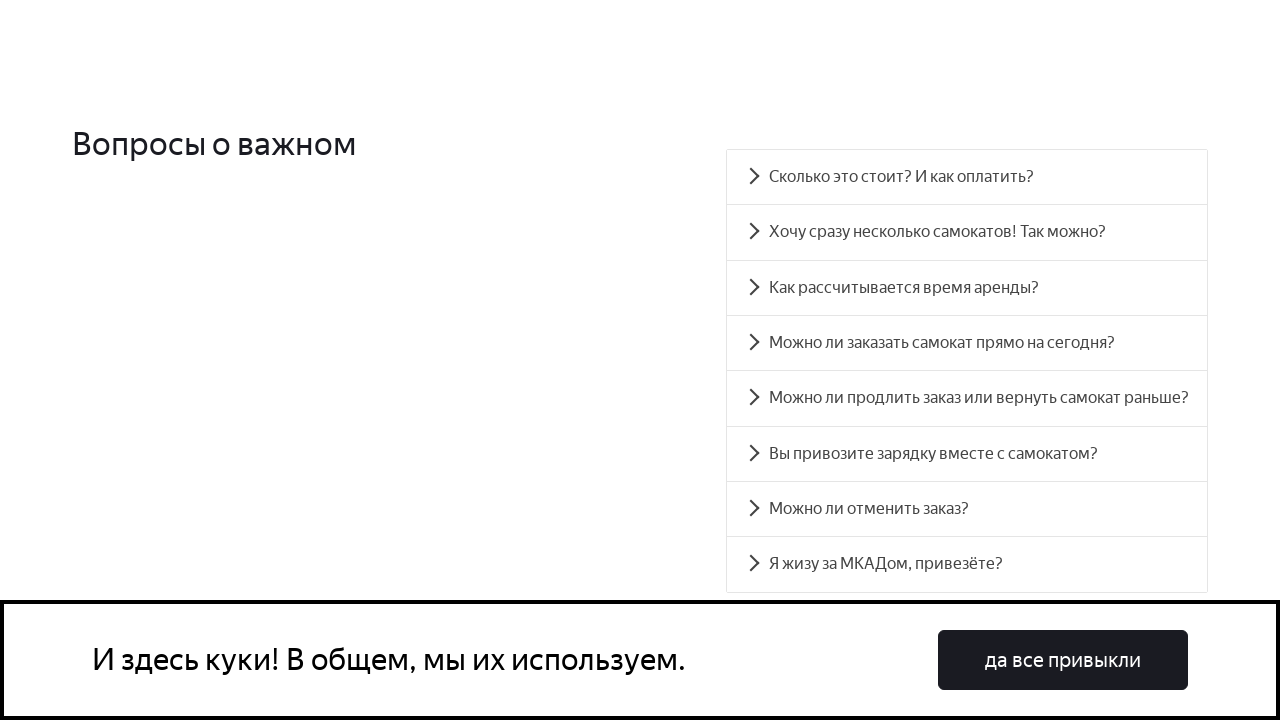

Clicked fourth FAQ accordion item at (967, 343) on #accordion__heading-3
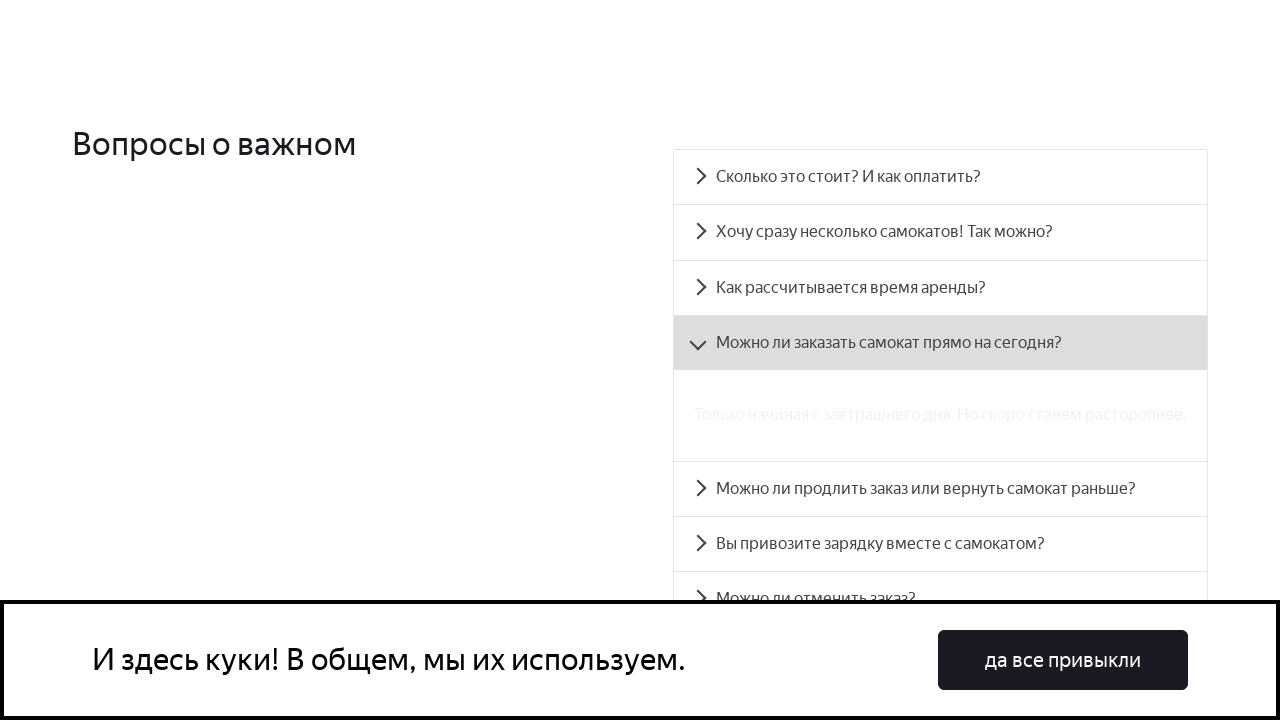

Verified same-day delivery text content: 'Только начиная с завтрашнего дня. Но скоро станем расторопнее.'
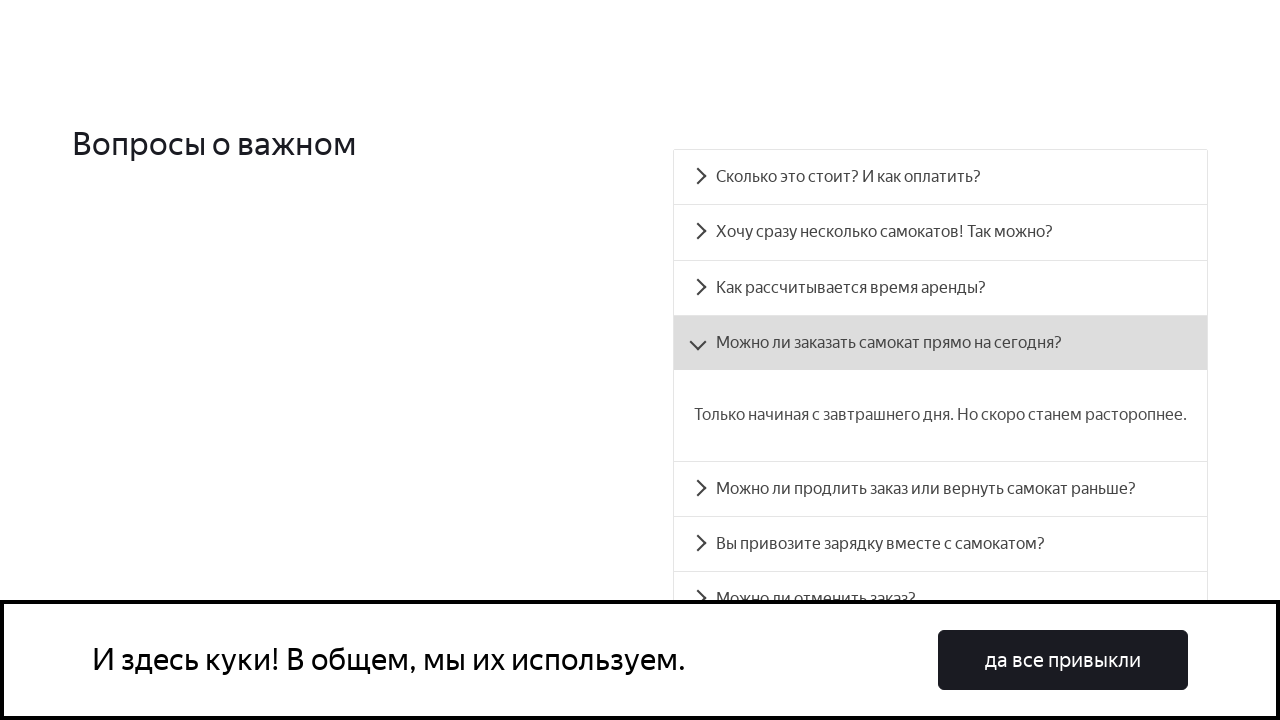

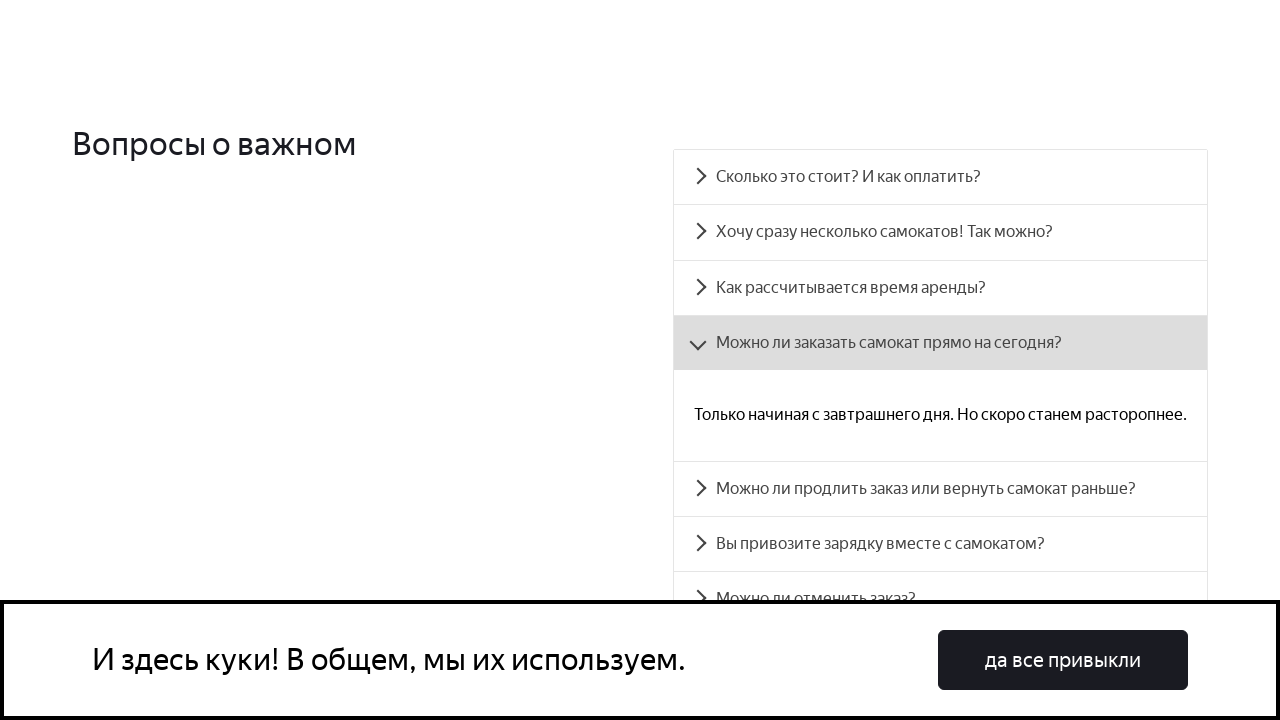